Tests clearing the completed state of all items by checking and unchecking the toggle all checkbox

Starting URL: https://demo.playwright.dev/todomvc

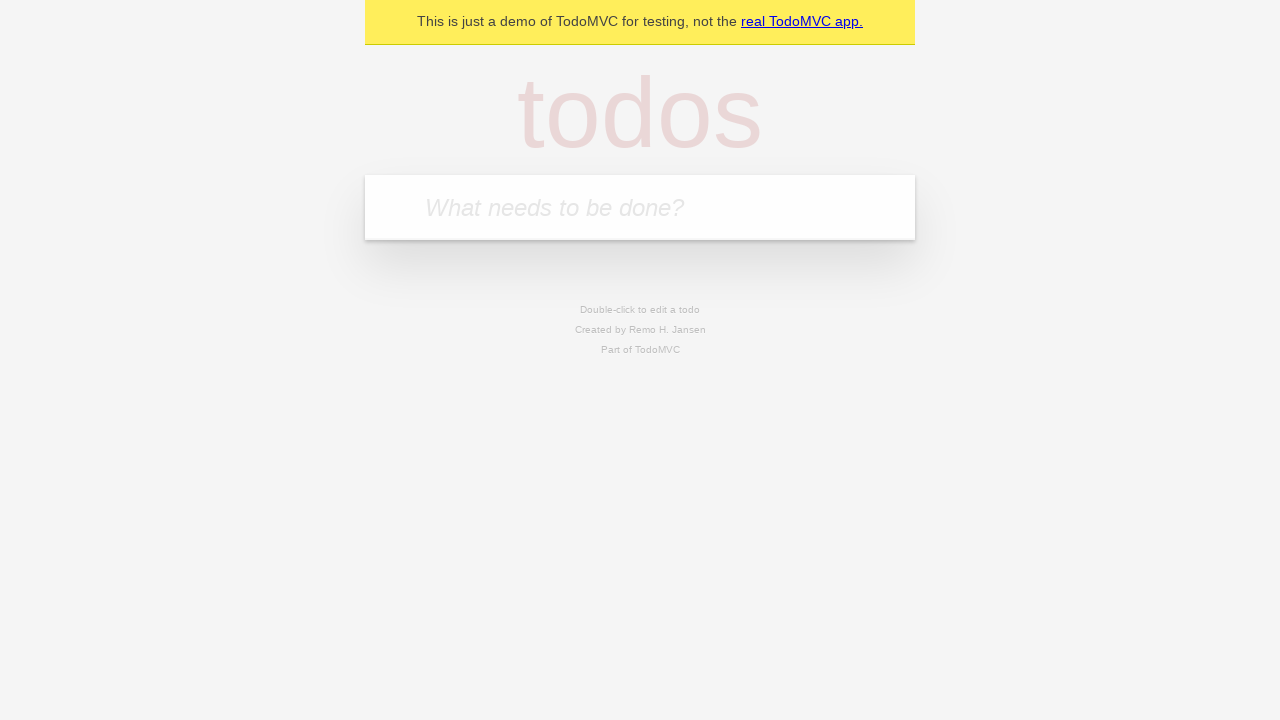

Filled todo input with 'buy some cheese' on internal:attr=[placeholder="What needs to be done?"i]
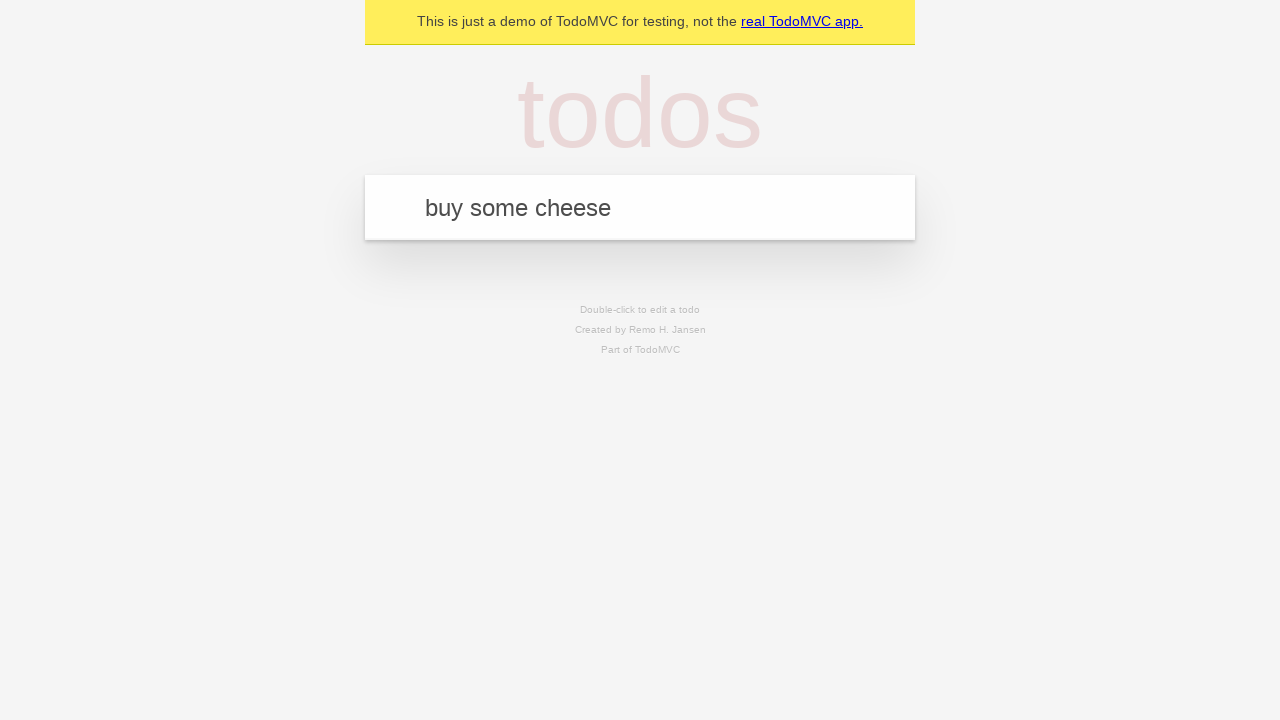

Pressed Enter to add 'buy some cheese' to the todo list on internal:attr=[placeholder="What needs to be done?"i]
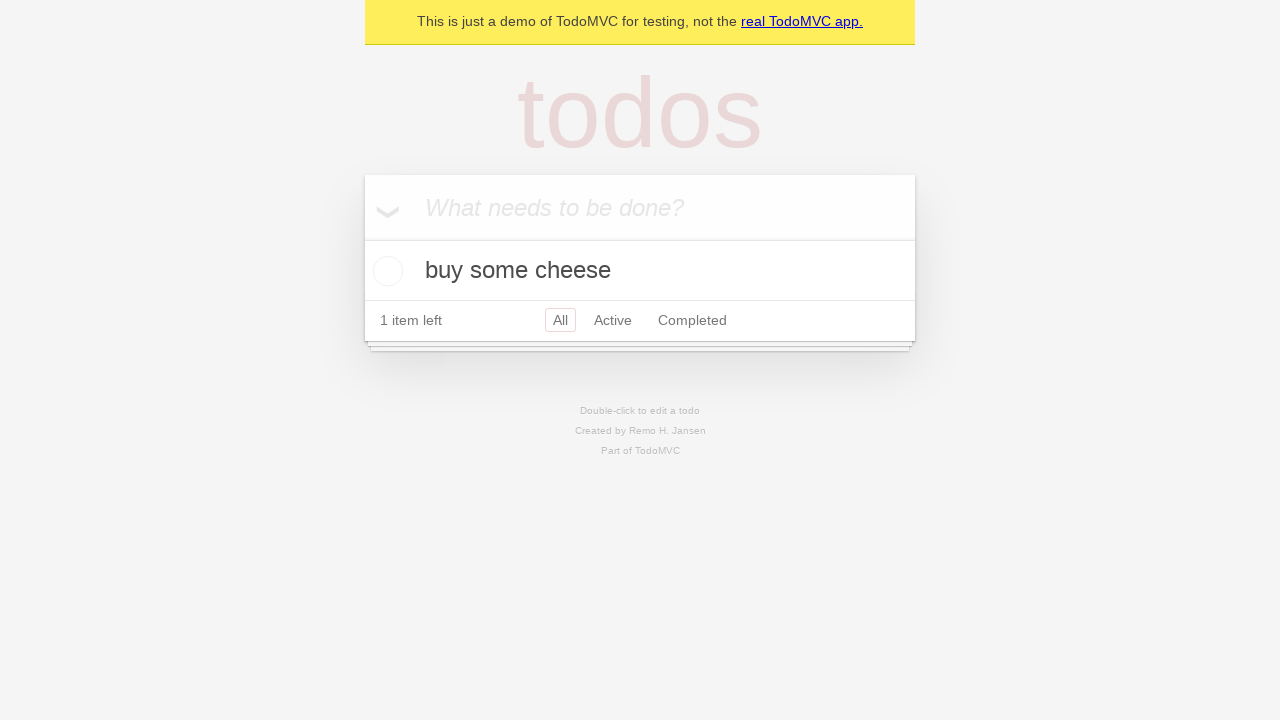

Filled todo input with 'feed the cat' on internal:attr=[placeholder="What needs to be done?"i]
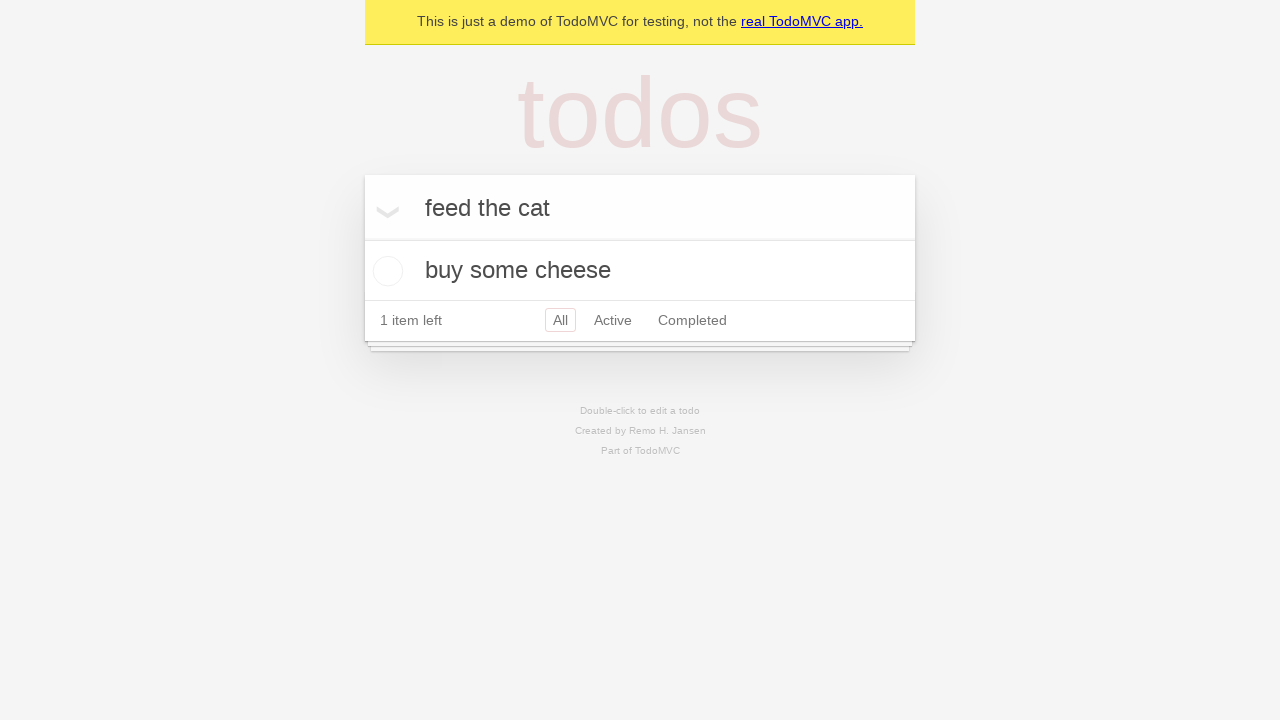

Pressed Enter to add 'feed the cat' to the todo list on internal:attr=[placeholder="What needs to be done?"i]
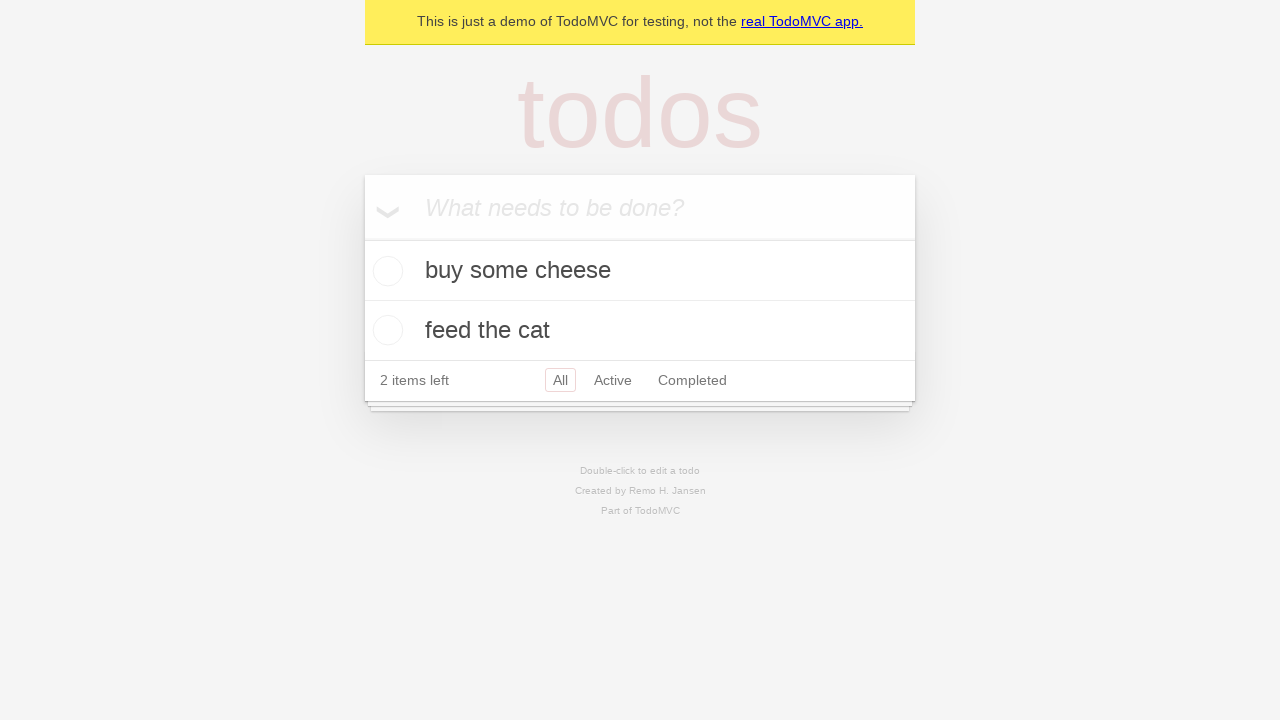

Filled todo input with 'book a doctors appointment' on internal:attr=[placeholder="What needs to be done?"i]
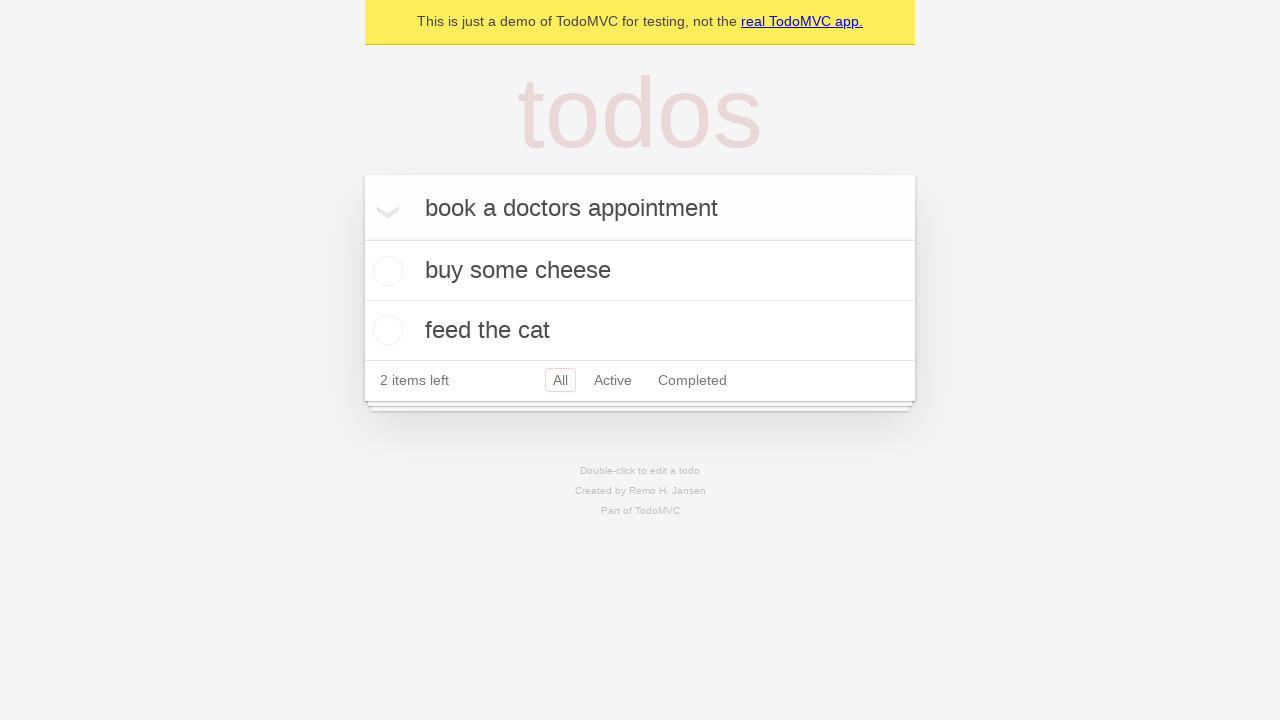

Pressed Enter to add 'book a doctors appointment' to the todo list on internal:attr=[placeholder="What needs to be done?"i]
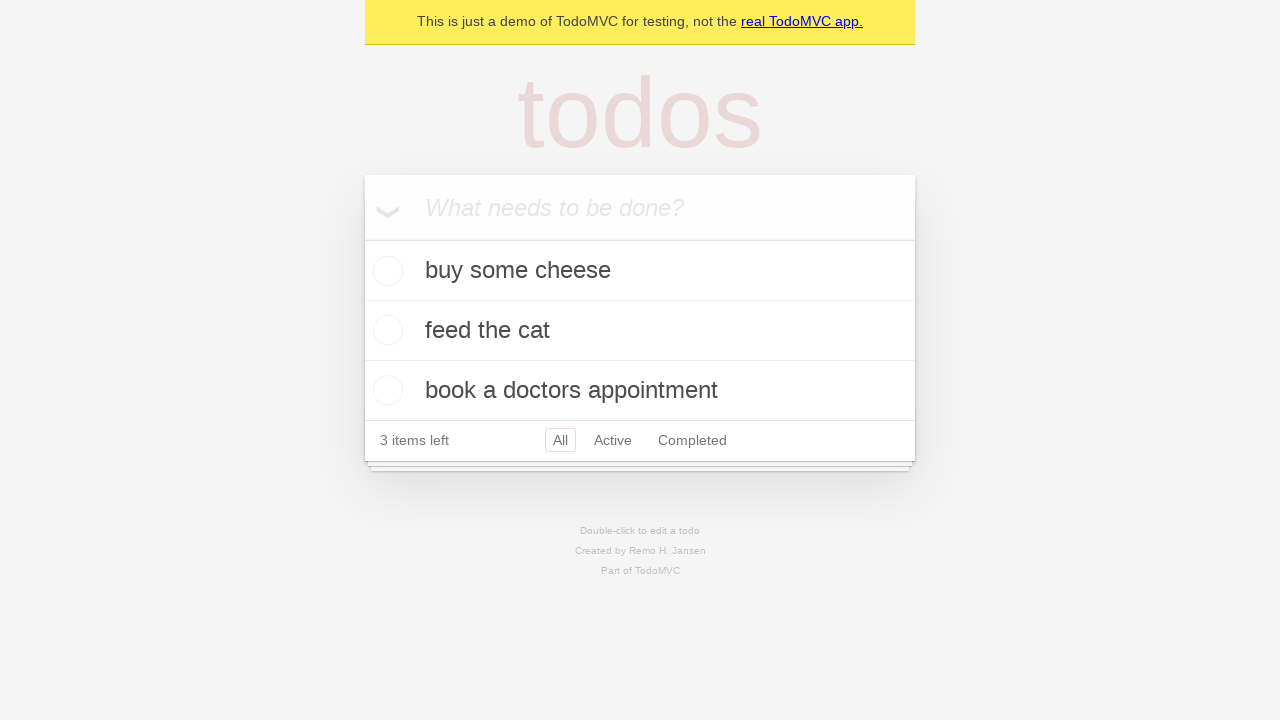

Checked the toggle all checkbox to mark all items as complete at (362, 238) on internal:label="Mark all as complete"i
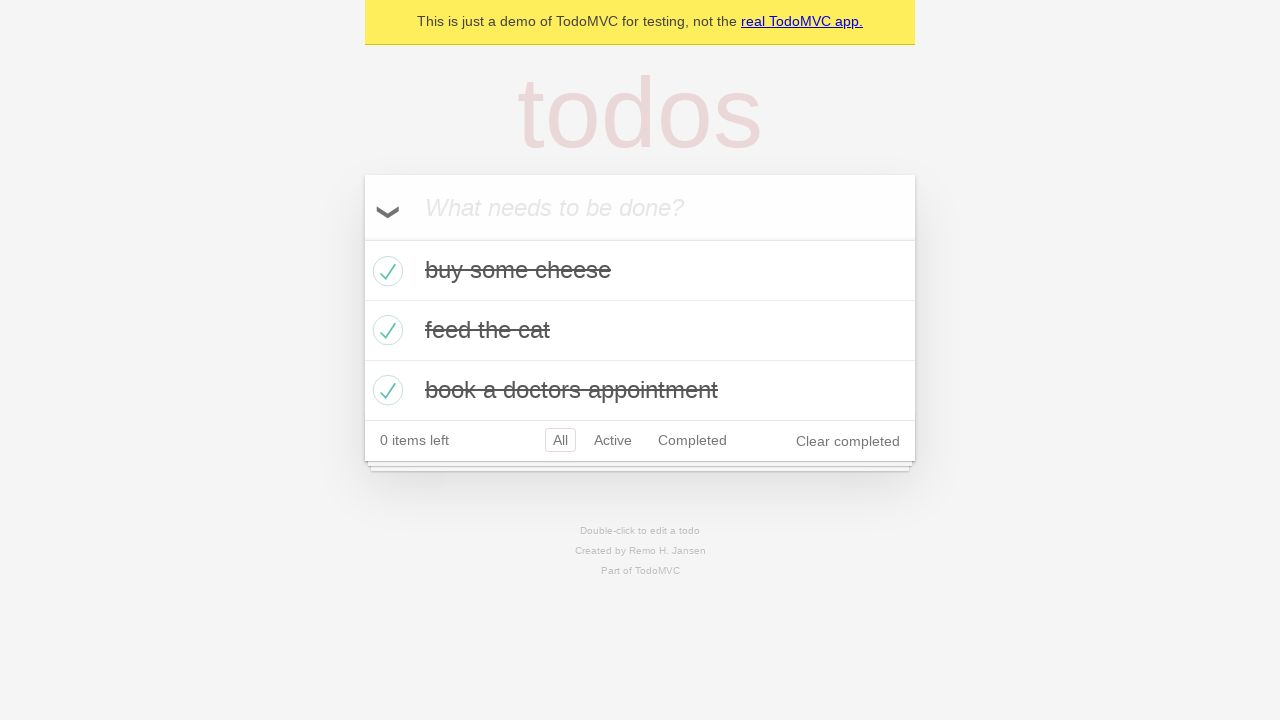

Unchecked the toggle all checkbox to clear completed state of all items at (362, 238) on internal:label="Mark all as complete"i
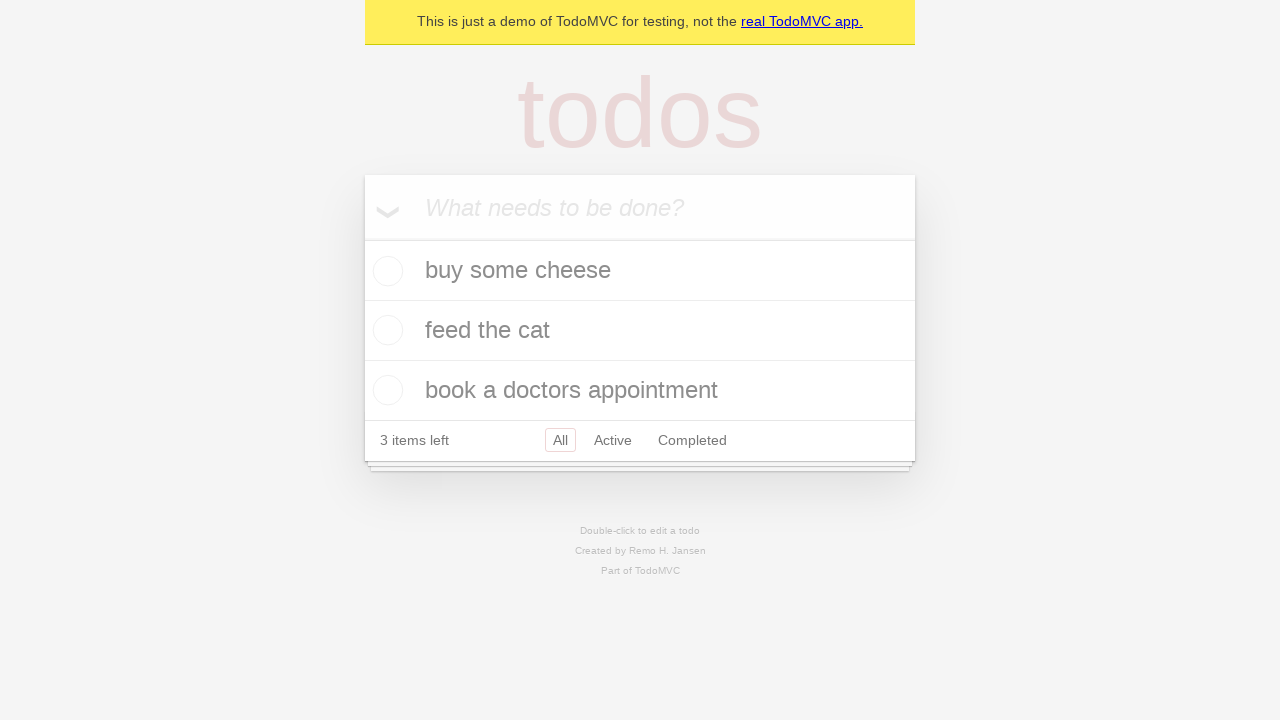

Verified todo items are present in the DOM
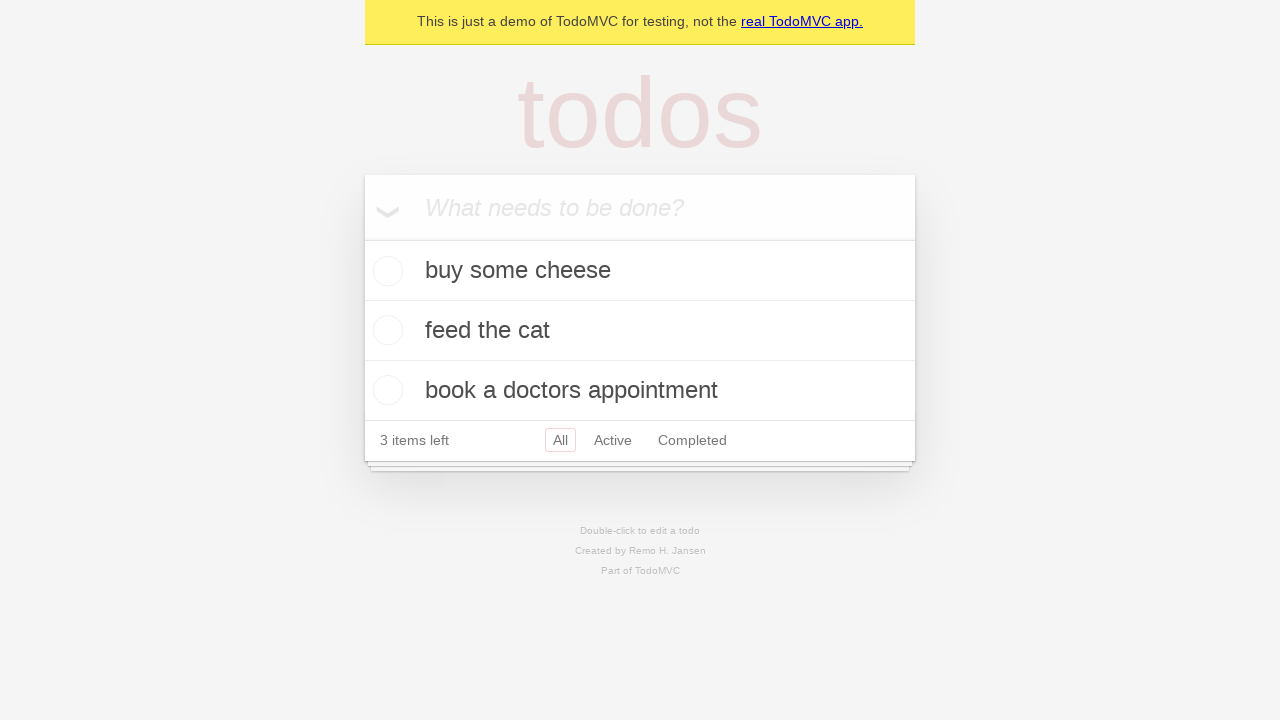

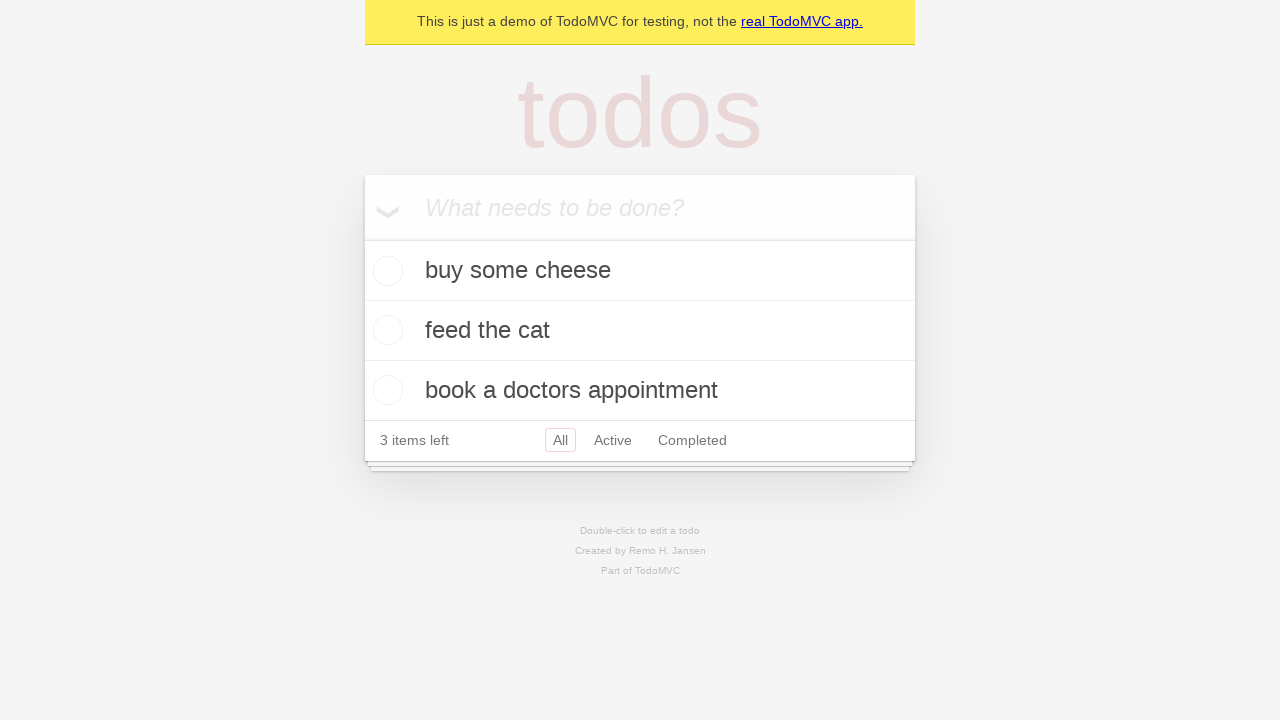